Navigates to a specific product category page on Advantage Online Shopping

Starting URL: https://advantageonlineshopping.com/#/category/Speakers/4

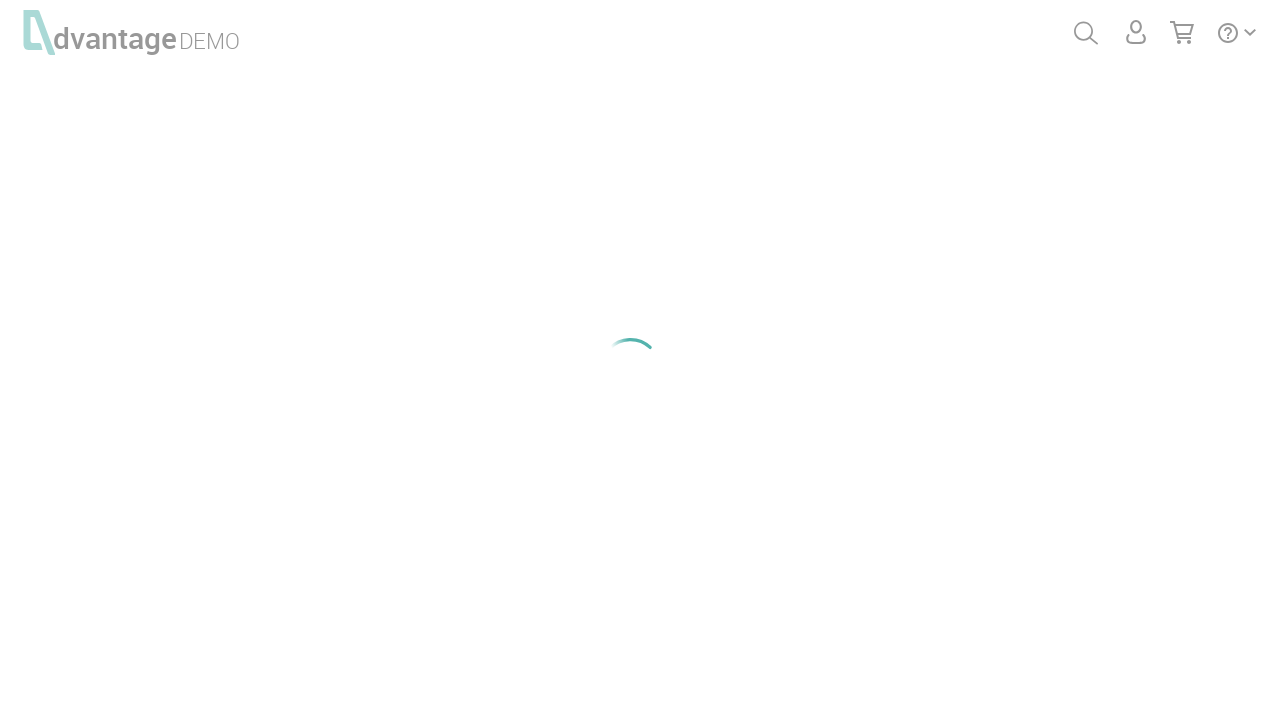

Waited 500ms for page to stabilize after navigation to Speakers category
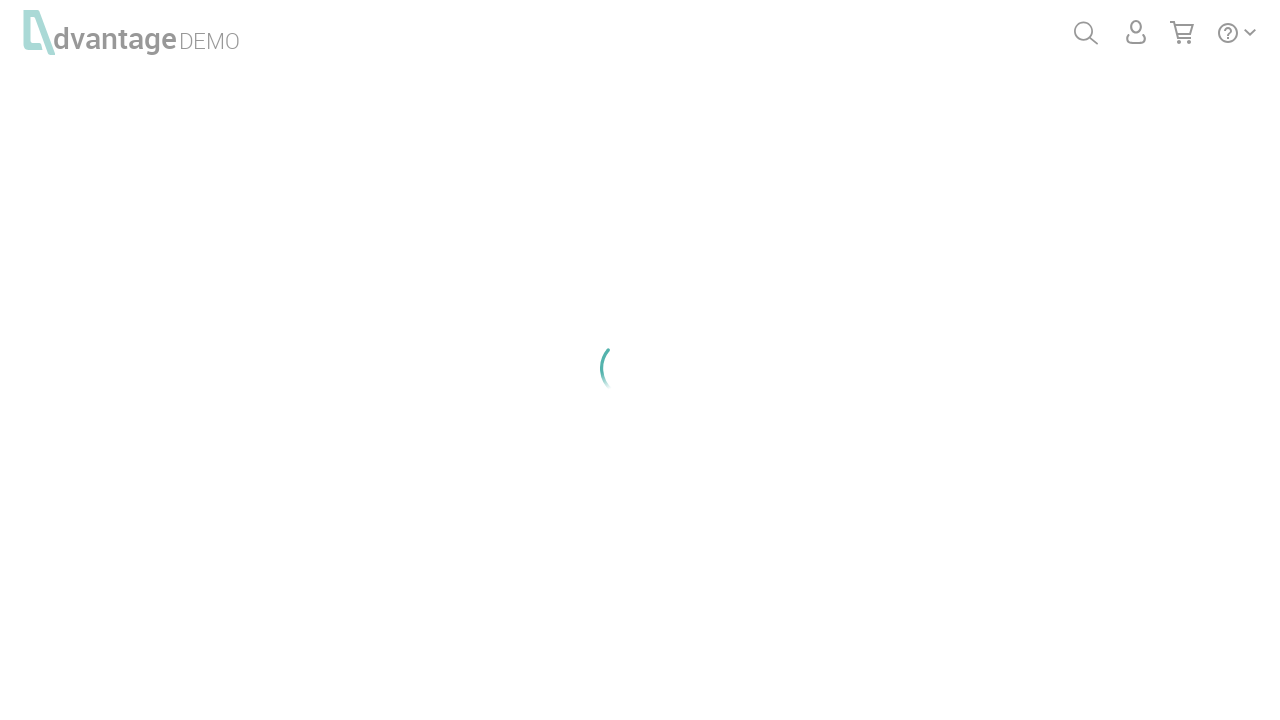

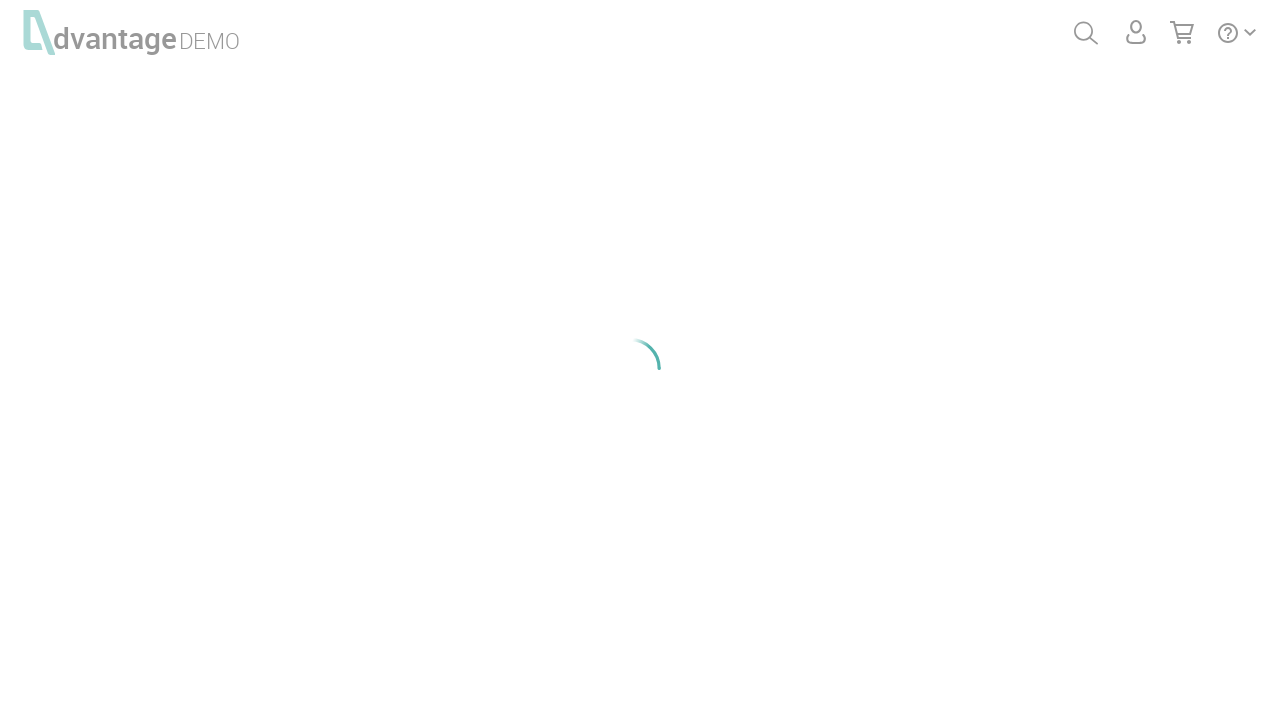